Tests multi-select dropdown functionality on W3Schools by switching to an iframe and selecting multiple car options using different selection methods (by text, by index, and by iterating through options)

Starting URL: https://www.w3schools.com/tags/tryit.asp?filename=tryhtml_select_multiple

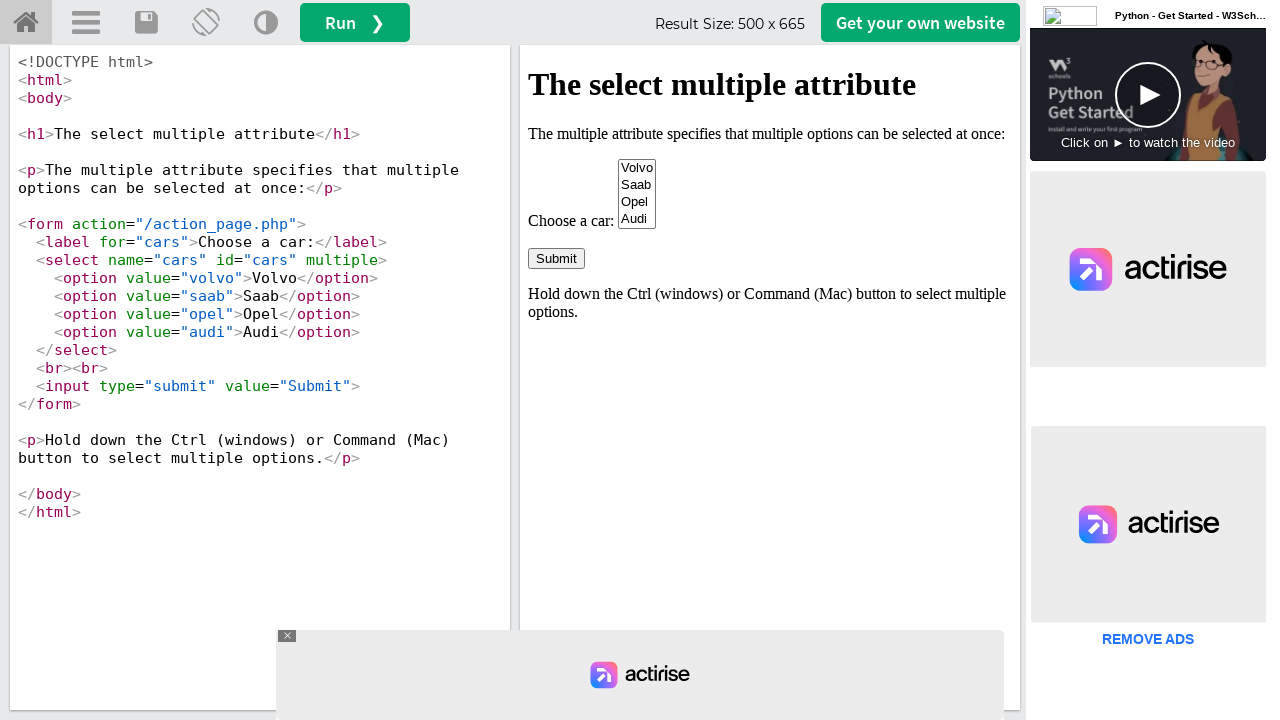

Located the iframe containing the multi-select dropdown example
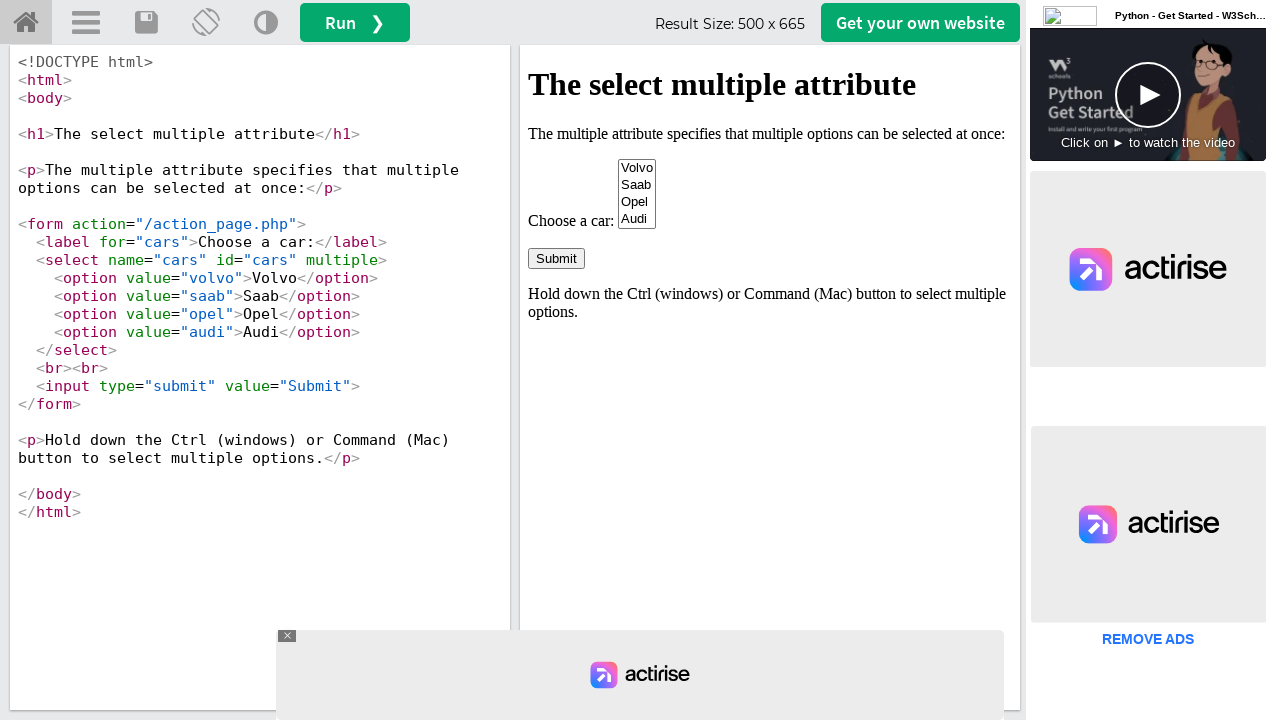

Selected 'Volvo' by visible text from the cars dropdown on #iframeResult >> internal:control=enter-frame >> select[name='cars']
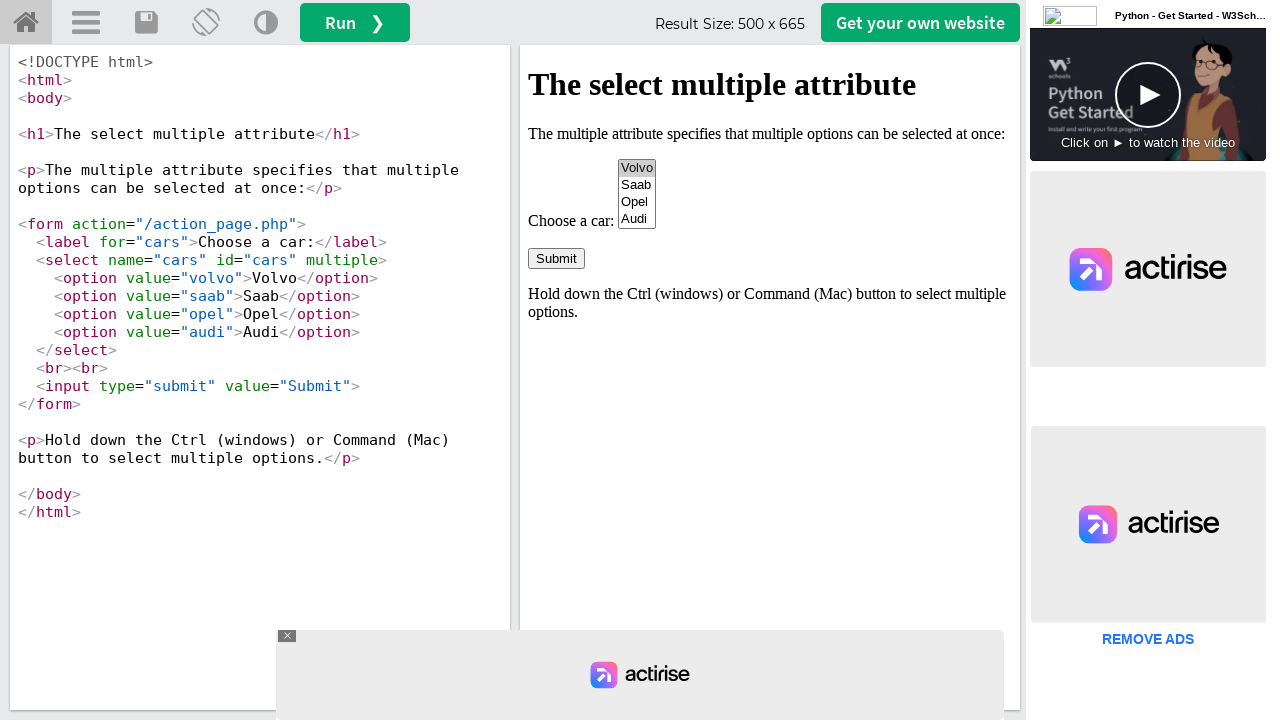

Selected option at index 3 (Audi) from the cars dropdown on #iframeResult >> internal:control=enter-frame >> select[name='cars']
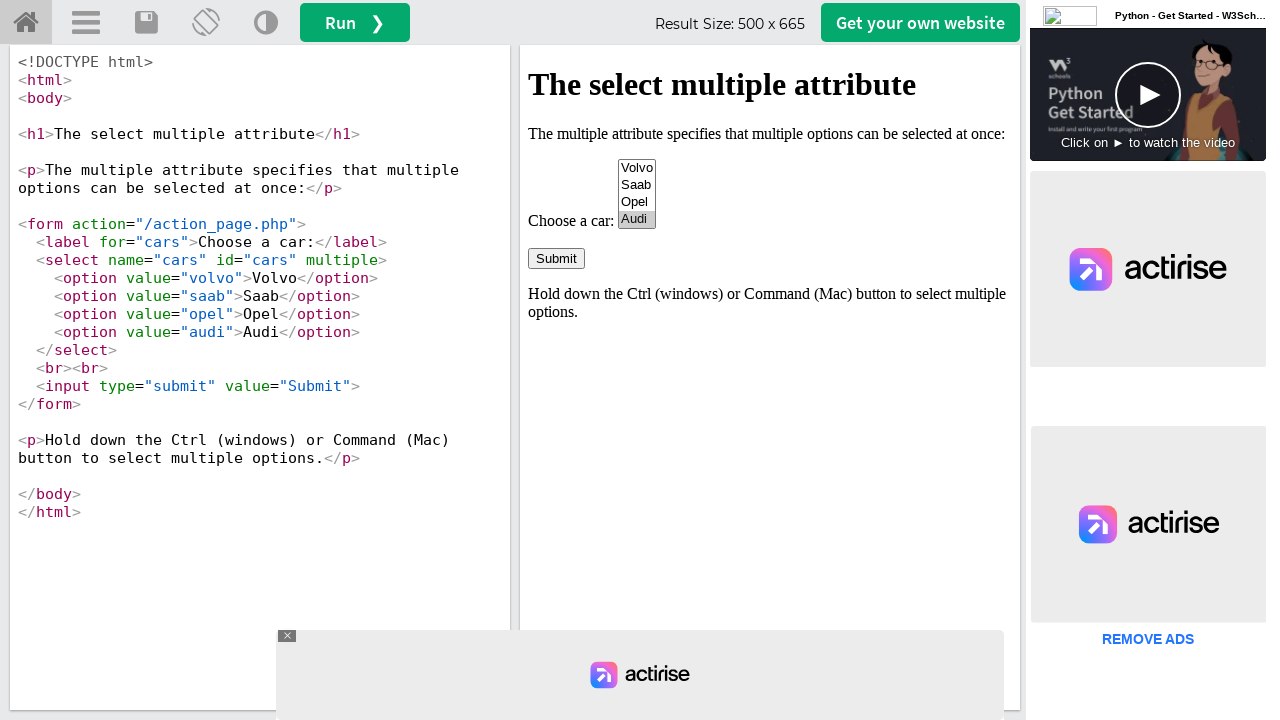

Selected 'Opel' by clicking on the option element at (637, 202) on #iframeResult >> internal:control=enter-frame >> select[name='cars'] option:text
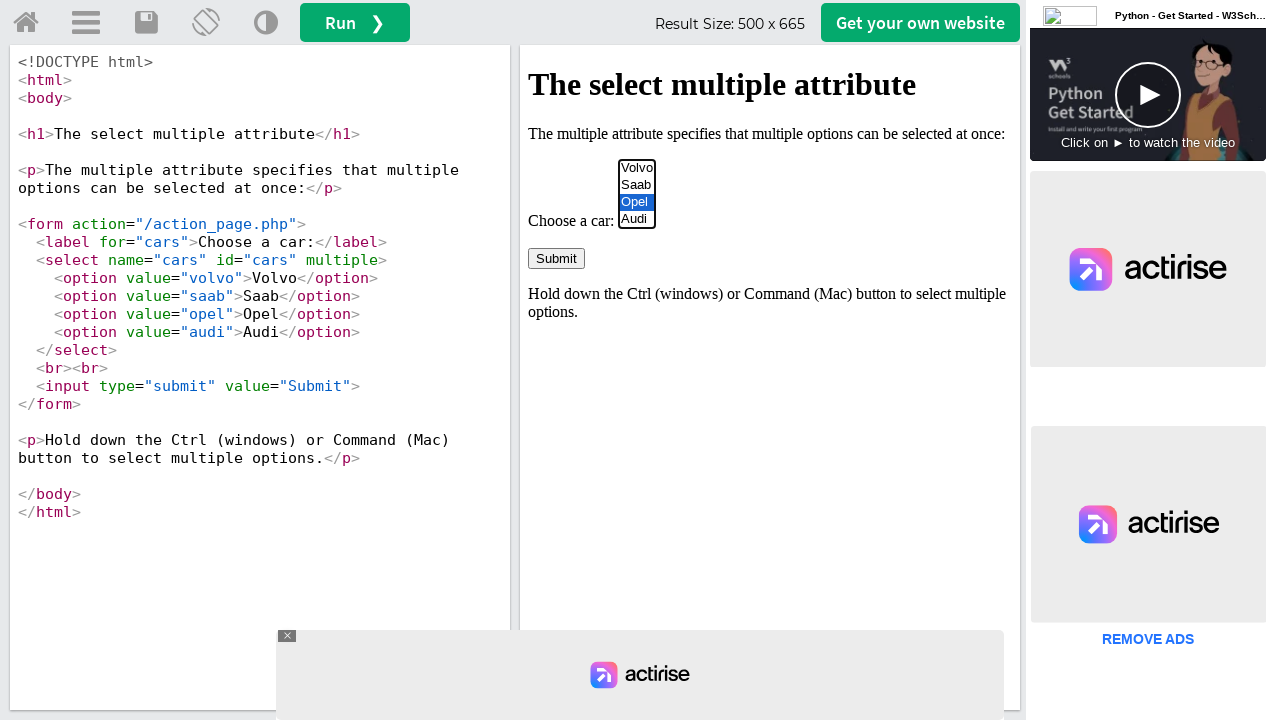

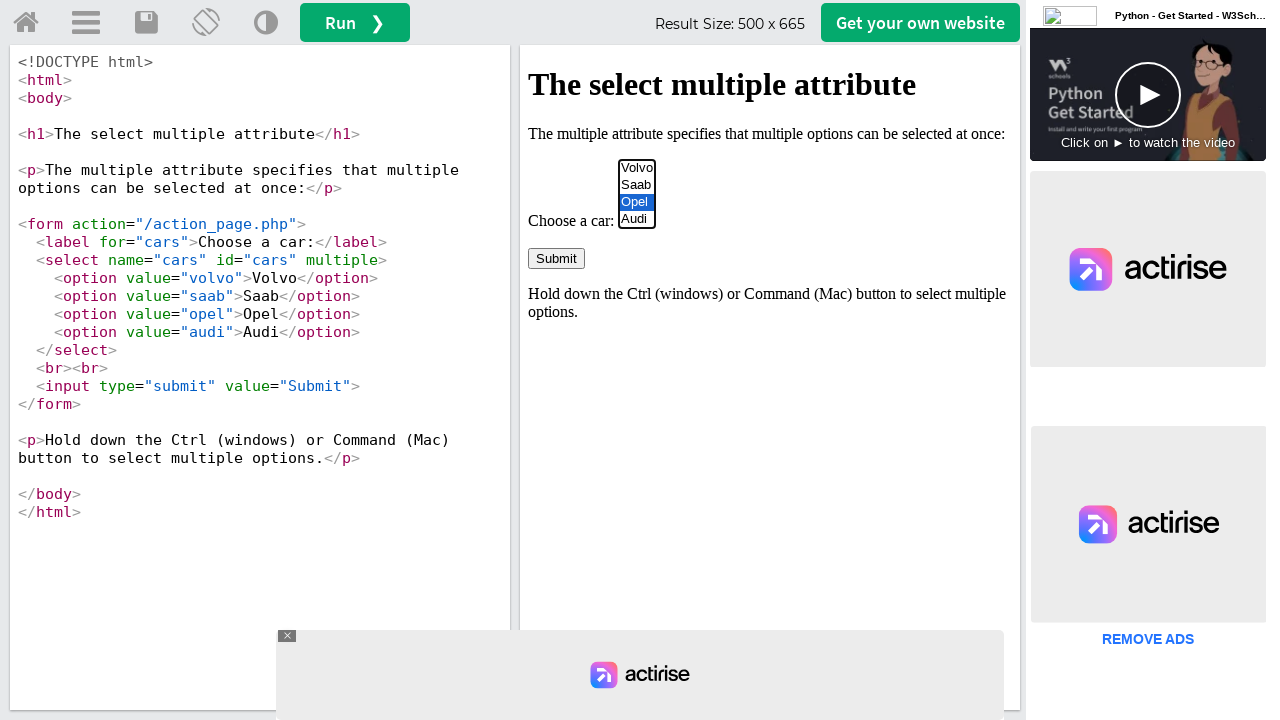